Tests window handling by clicking a link that opens a new window, switching to it, and verifying the title changes

Starting URL: https://practice.cydeo.com/windows

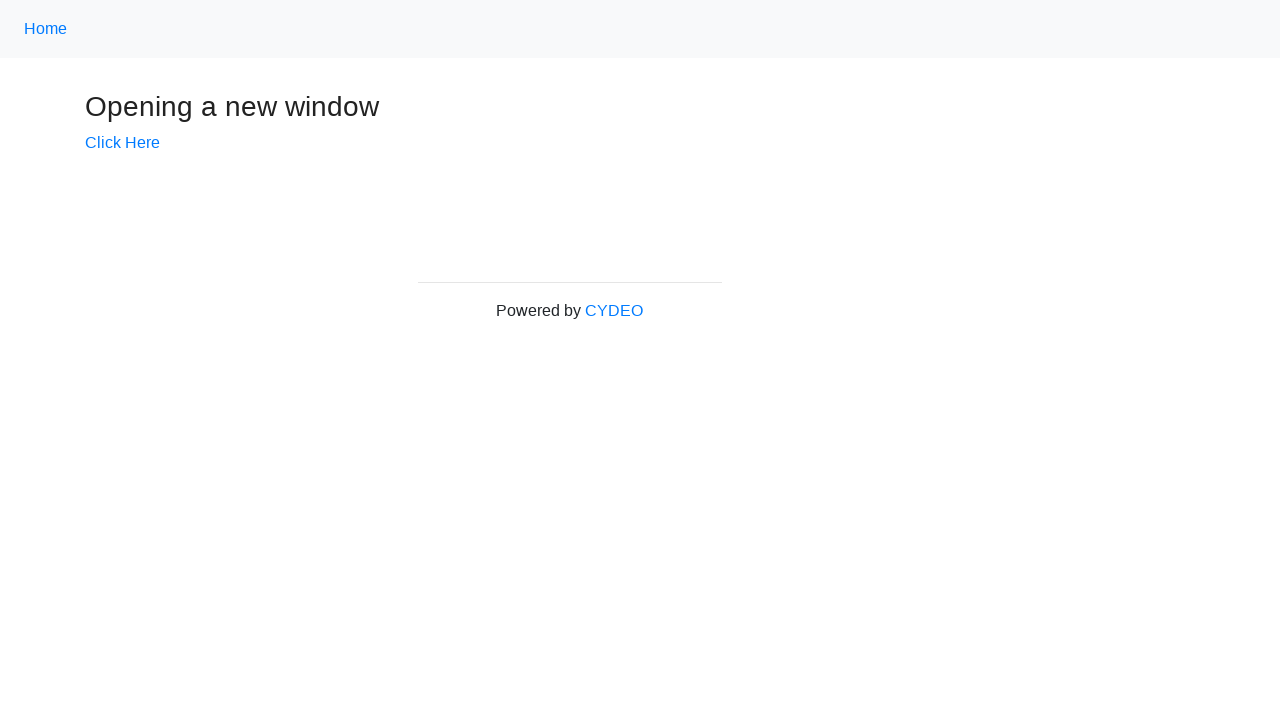

Stored reference to main window/tab
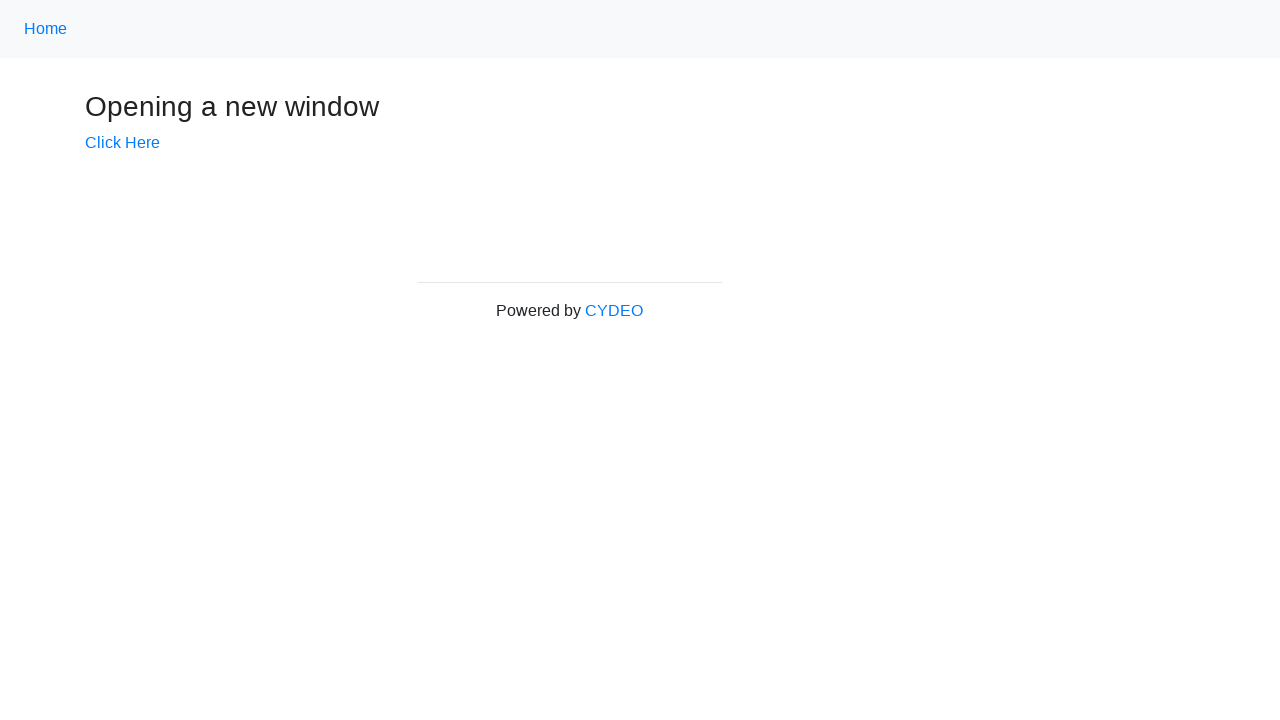

Verified initial page title is 'Windows'
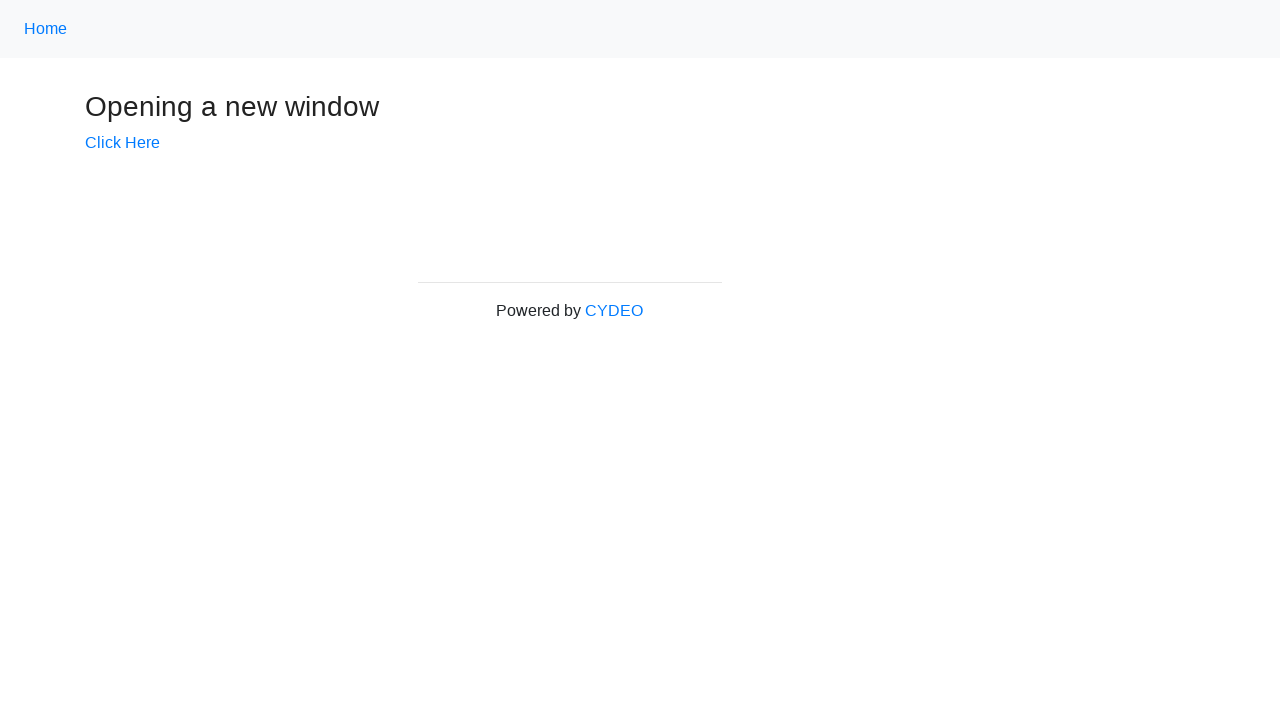

Clicked 'Click Here' link to open new window at (122, 143) on xpath=//*[@id='content']/div/a
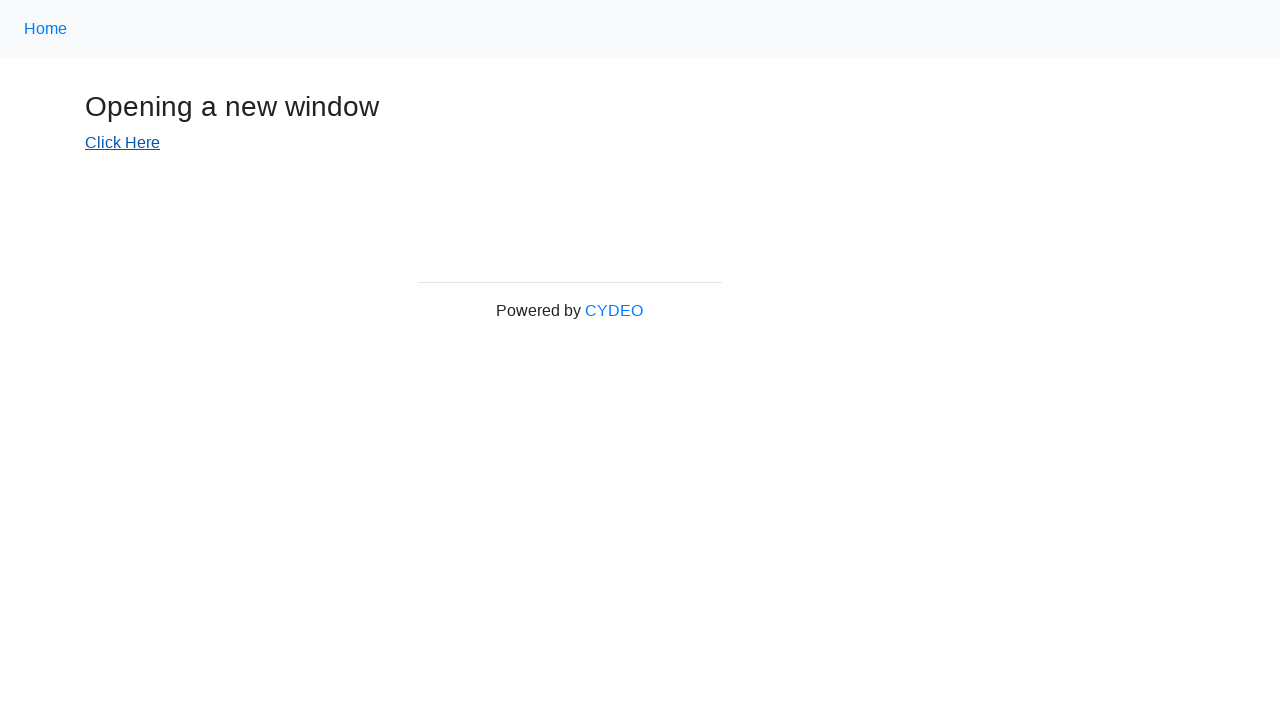

Captured reference to newly opened window
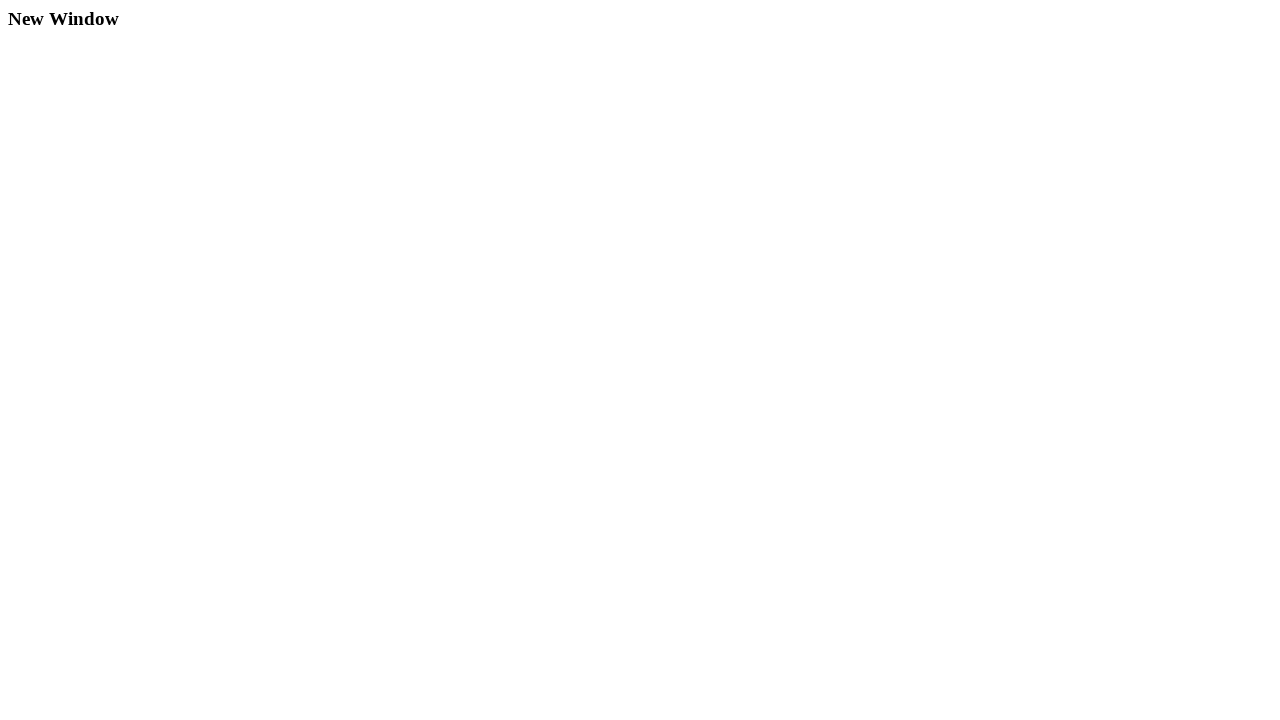

Verified new window title is 'New Window'
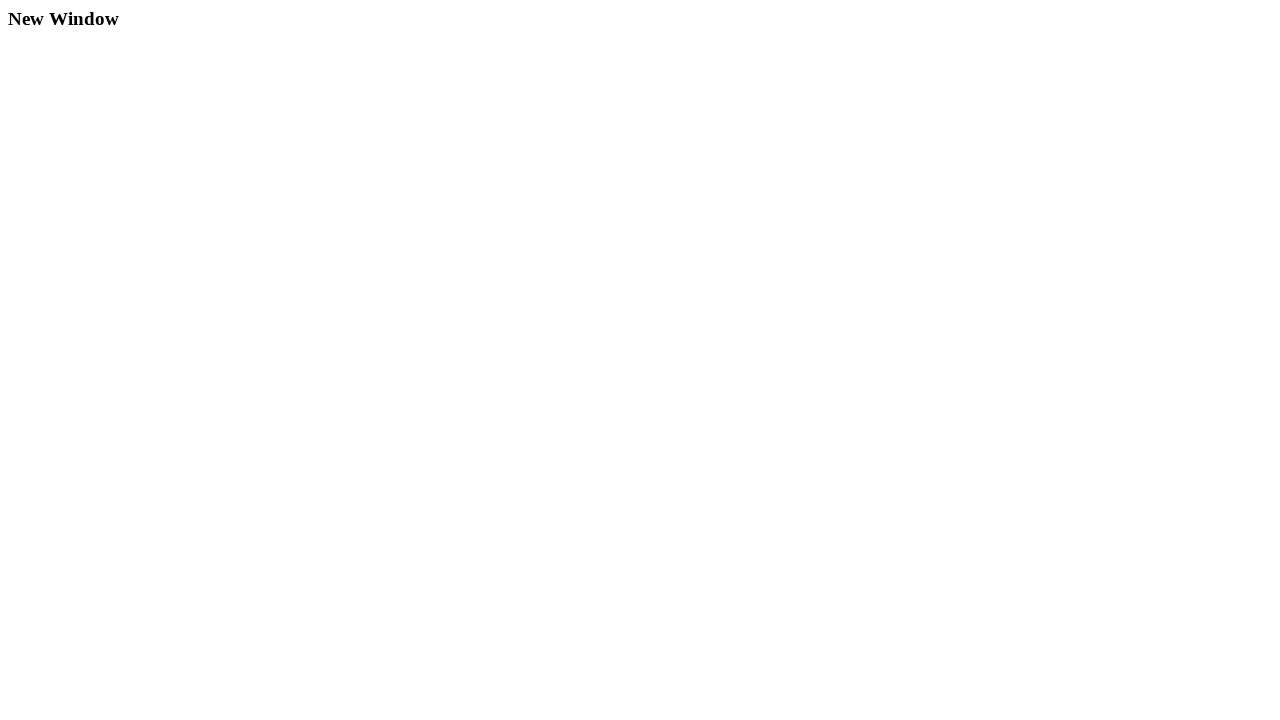

Verified main window title is still 'Windows' after switching back
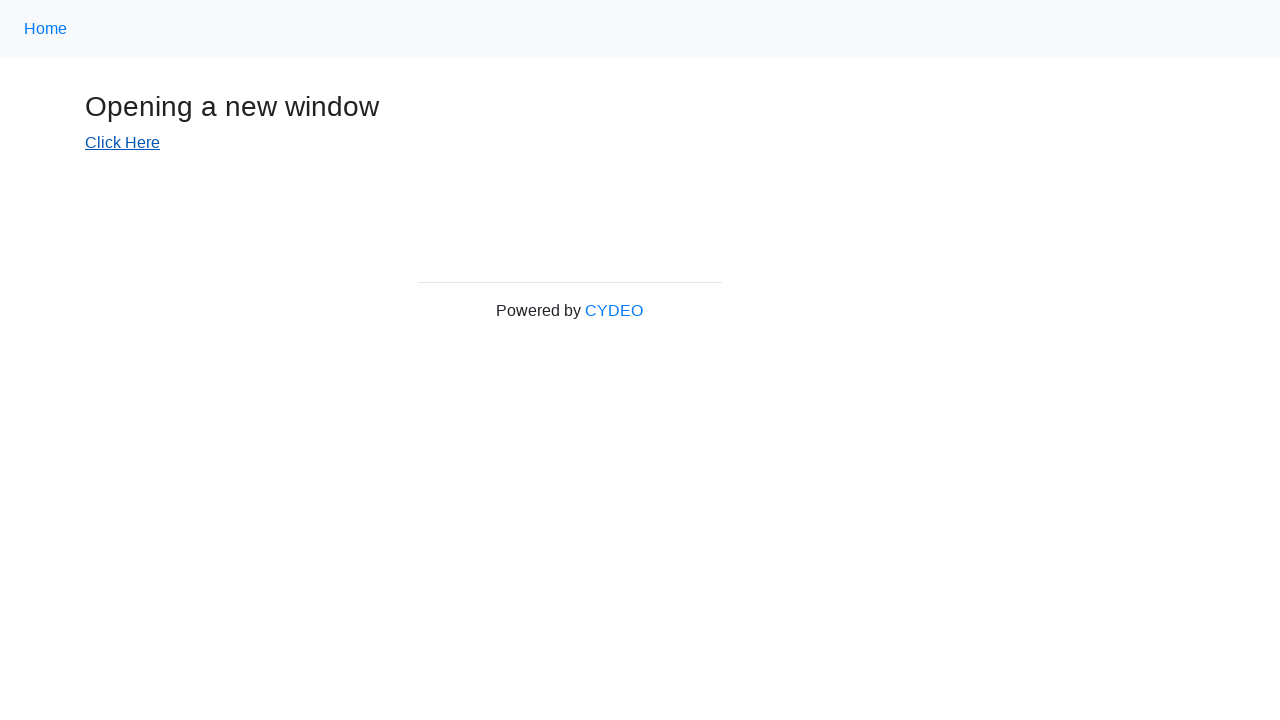

Closed the new window
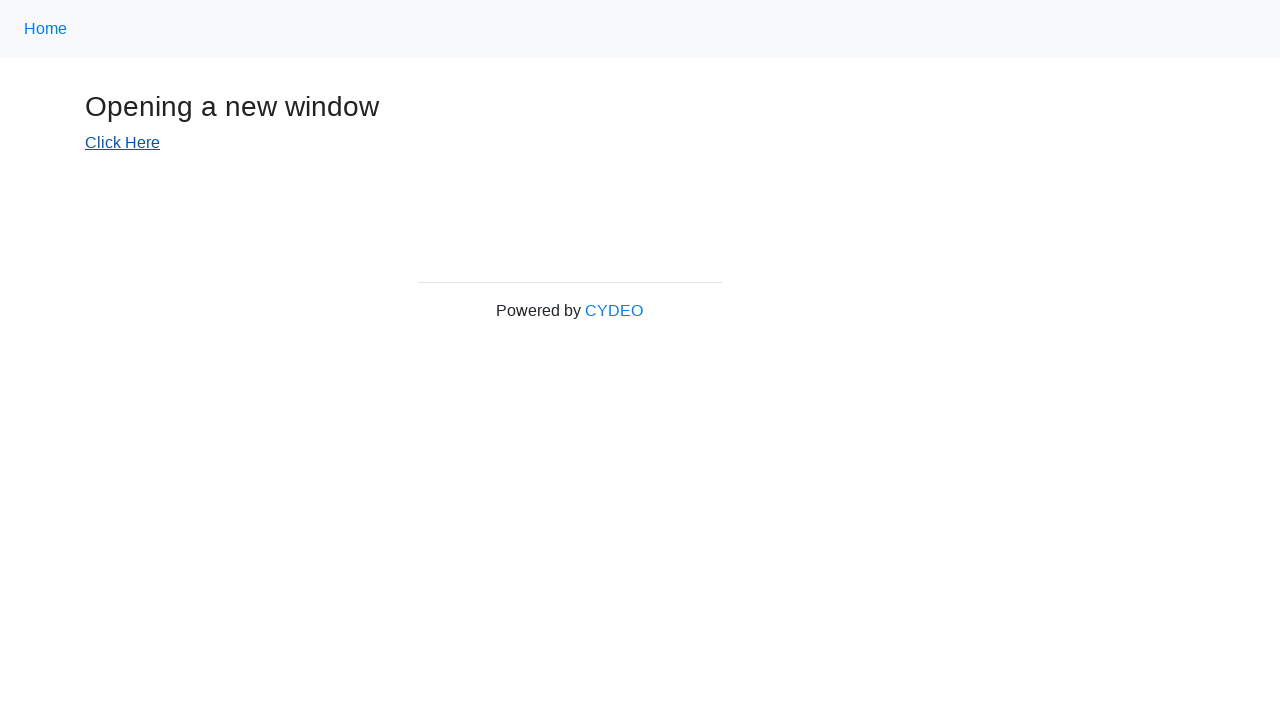

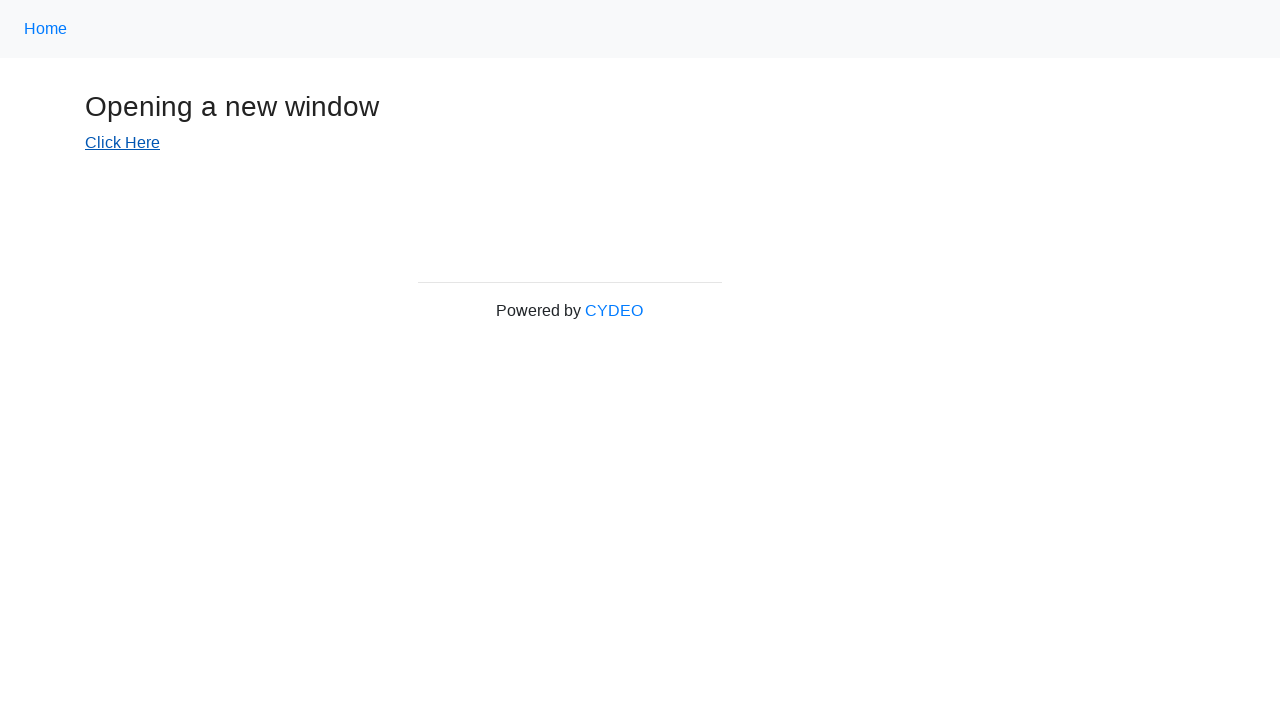